Tests browser popup/child window handling by clicking a button that opens a new window, switching to the child window, and clicking on a YouTube icon link.

Starting URL: https://skpatro.github.io/demo/links/

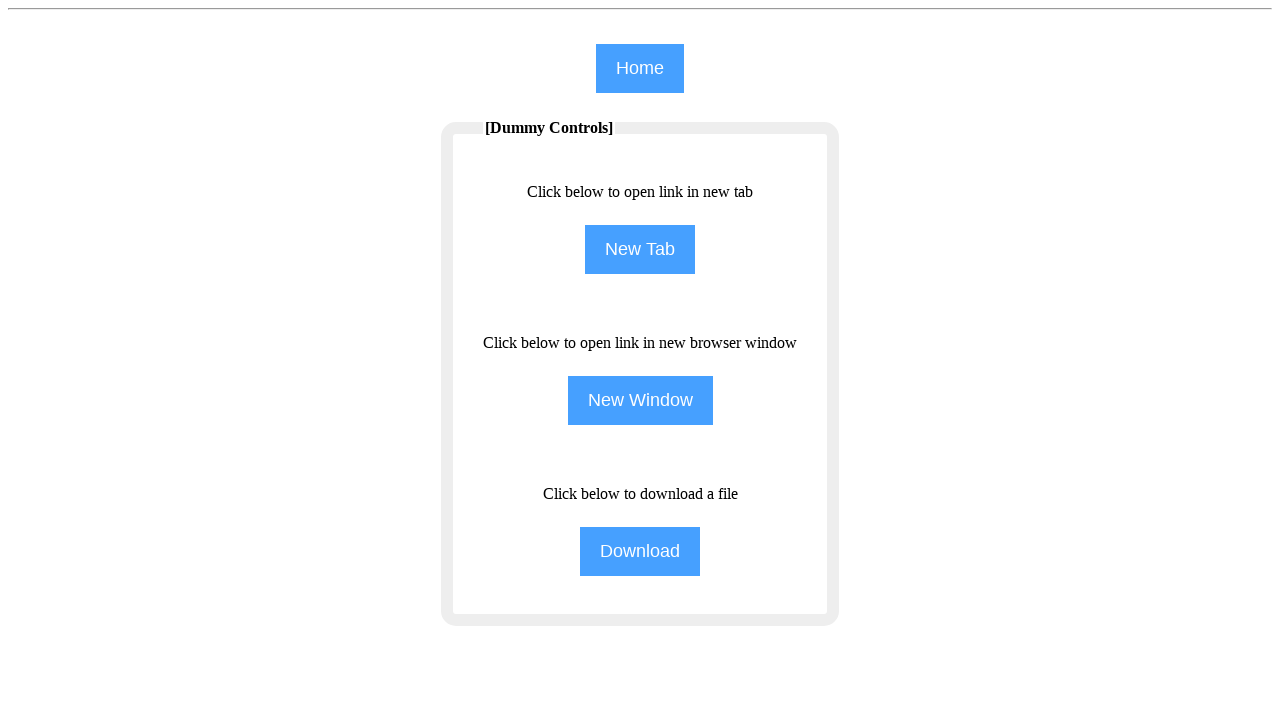

Waited 1 second for initial page load
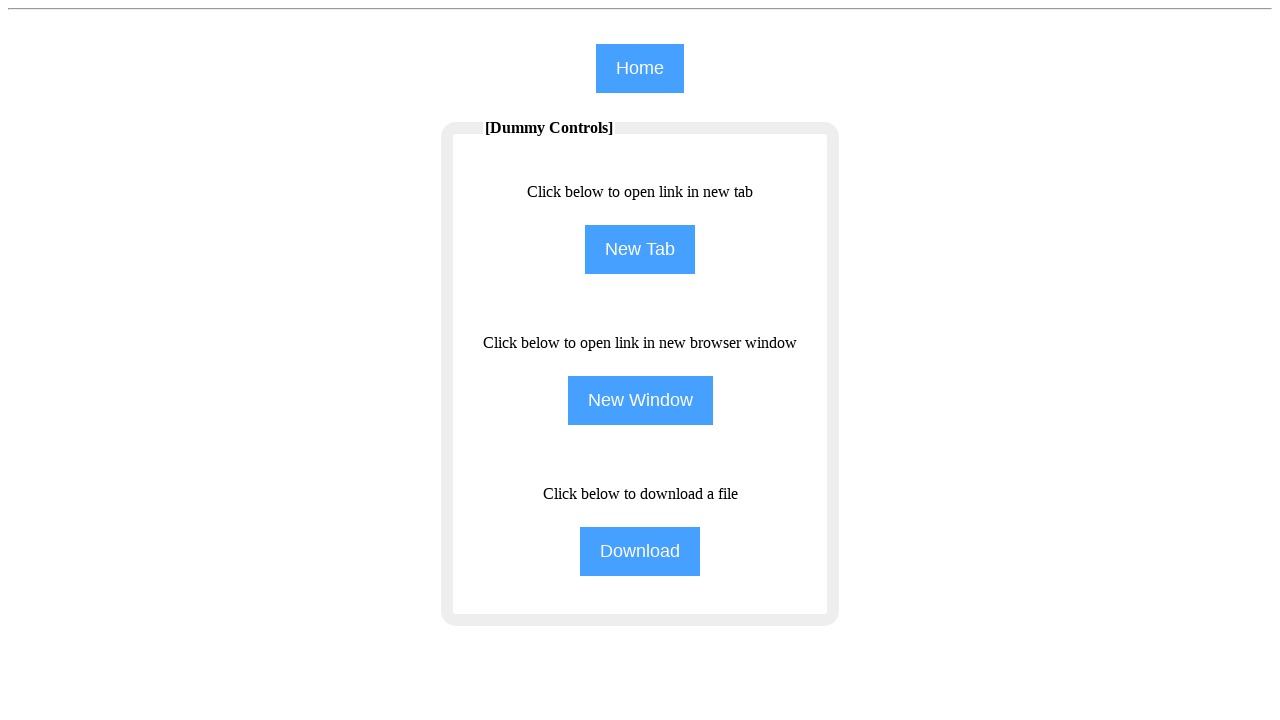

Clicked second button to open child window at (640, 250) on (//input[@class='btn'])[2]
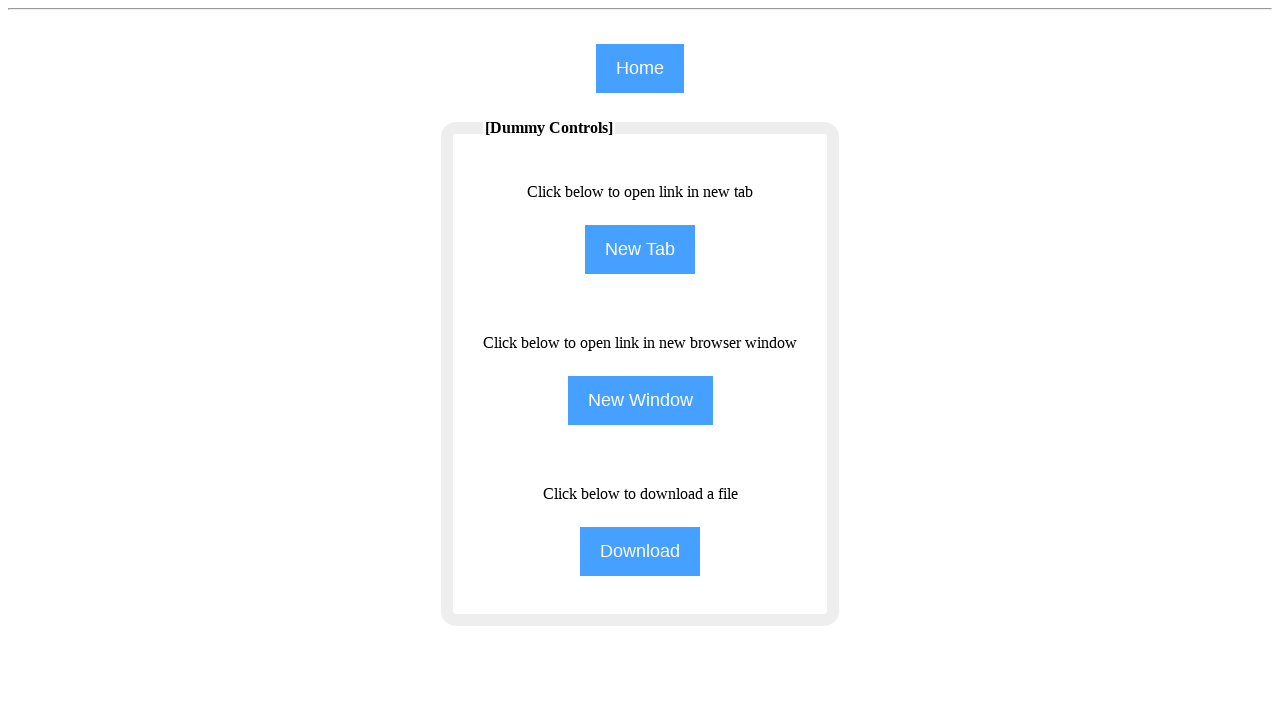

Captured child window reference
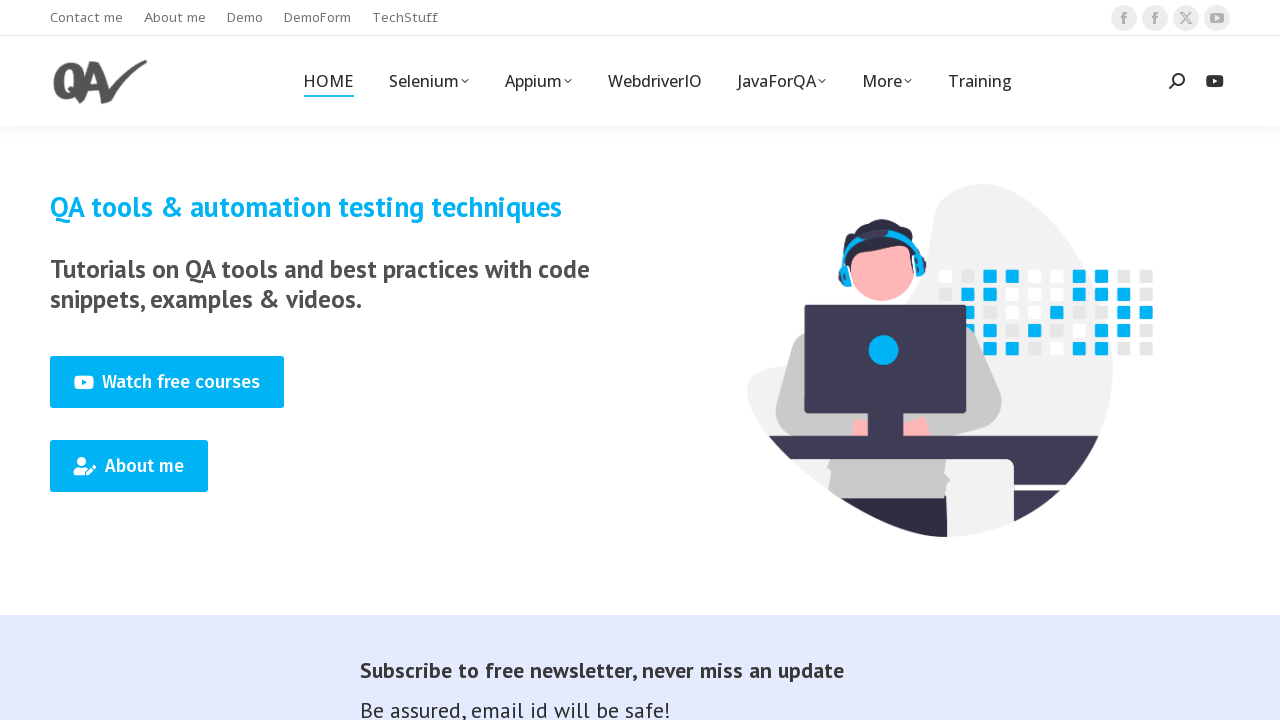

Child window loaded
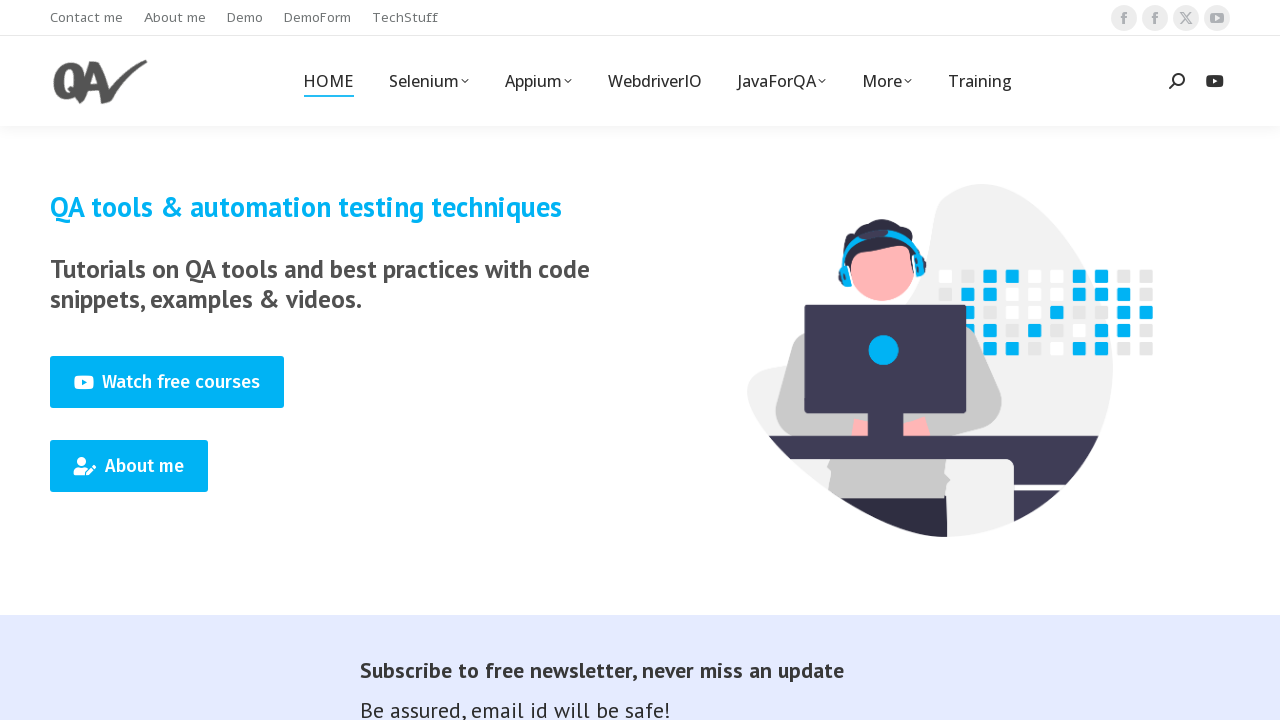

Clicked YouTube icon in child window at (1215, 81) on i.fa-fw.fab.fa-youtube
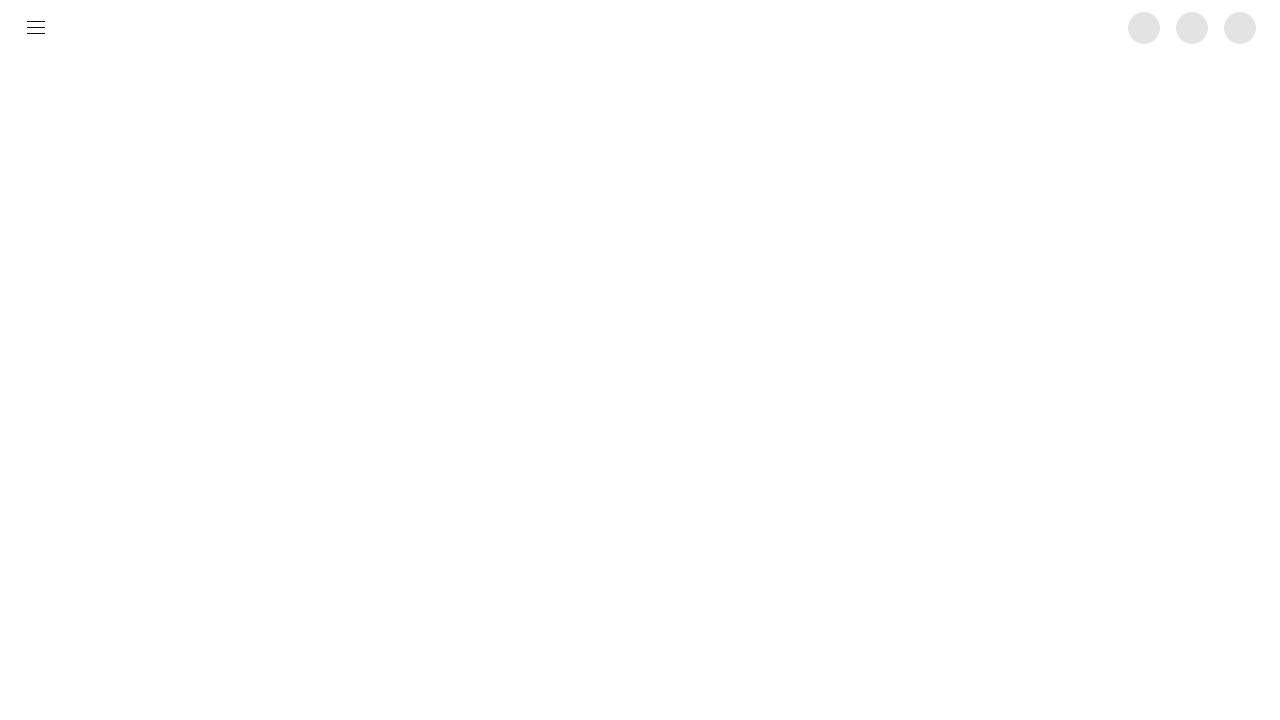

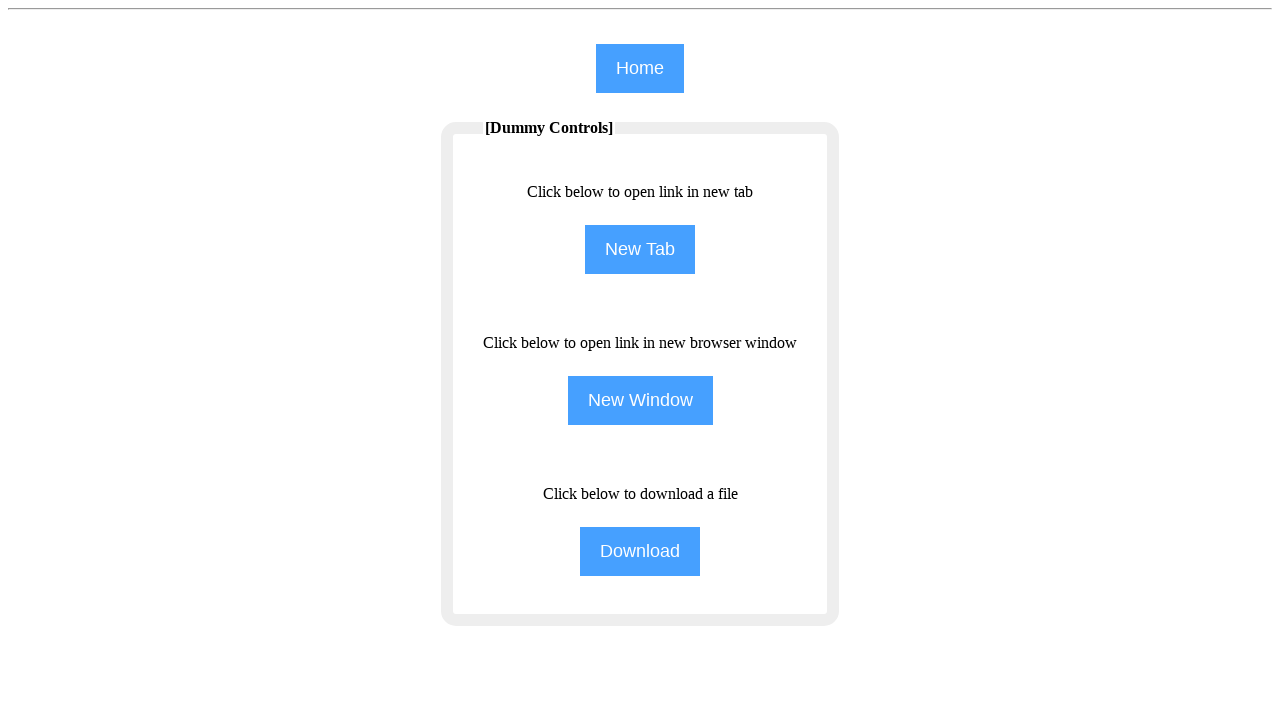